Tests checkbox functionality by checking only the first checkbox and verifying others remain unchecked

Starting URL: https://rahulshettyacademy.com/AutomationPractice/

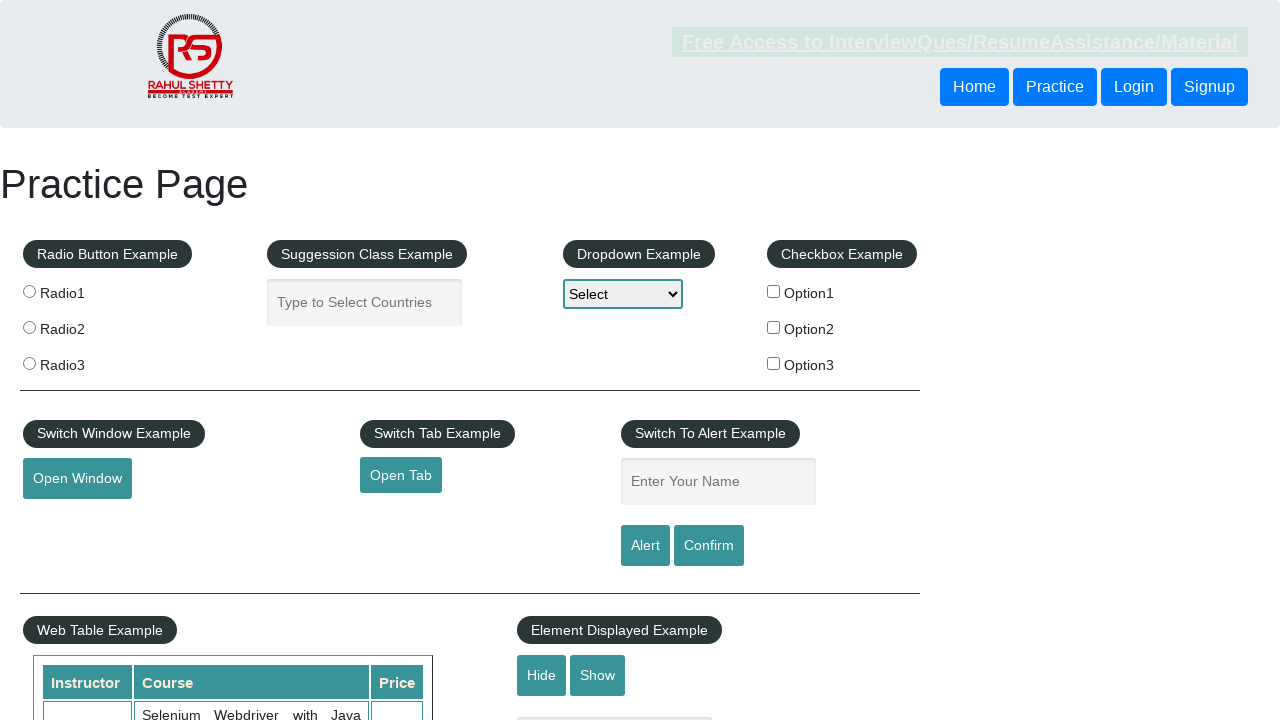

Checked the first checkbox (checkBoxOption1) at (774, 291) on xpath=//input[@id='checkBoxOption1']
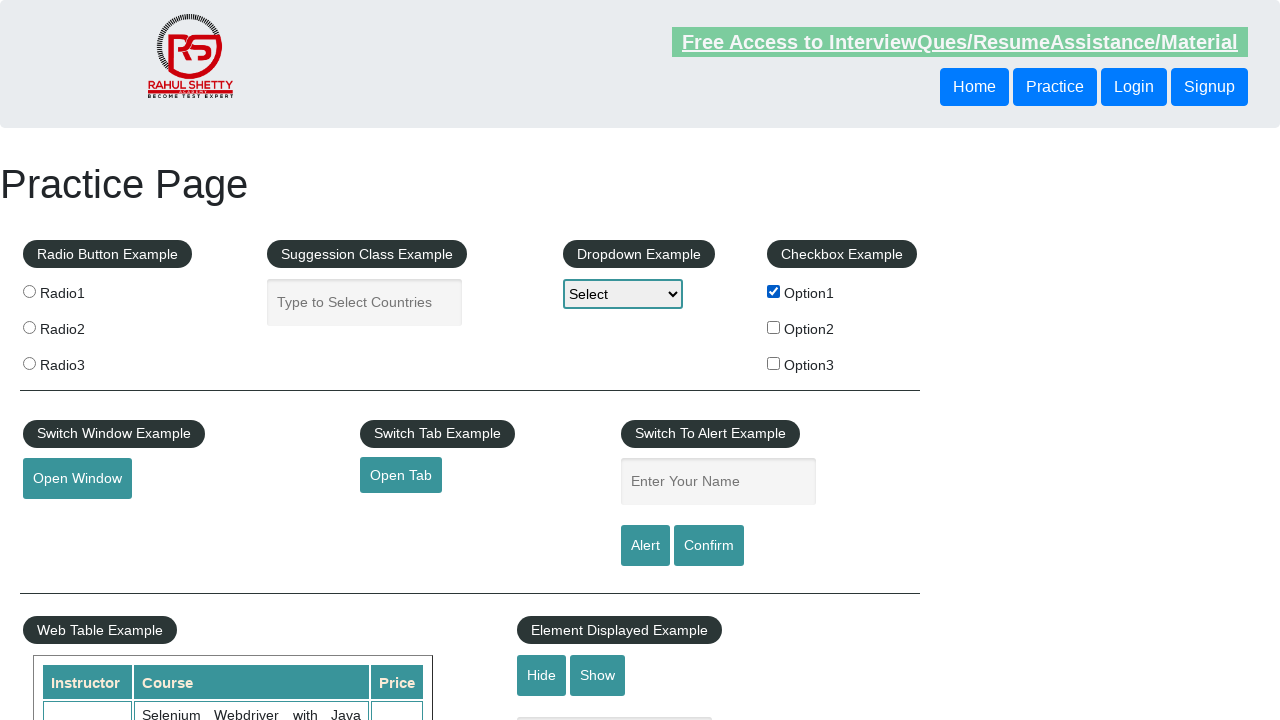

Verified first checkbox is checked
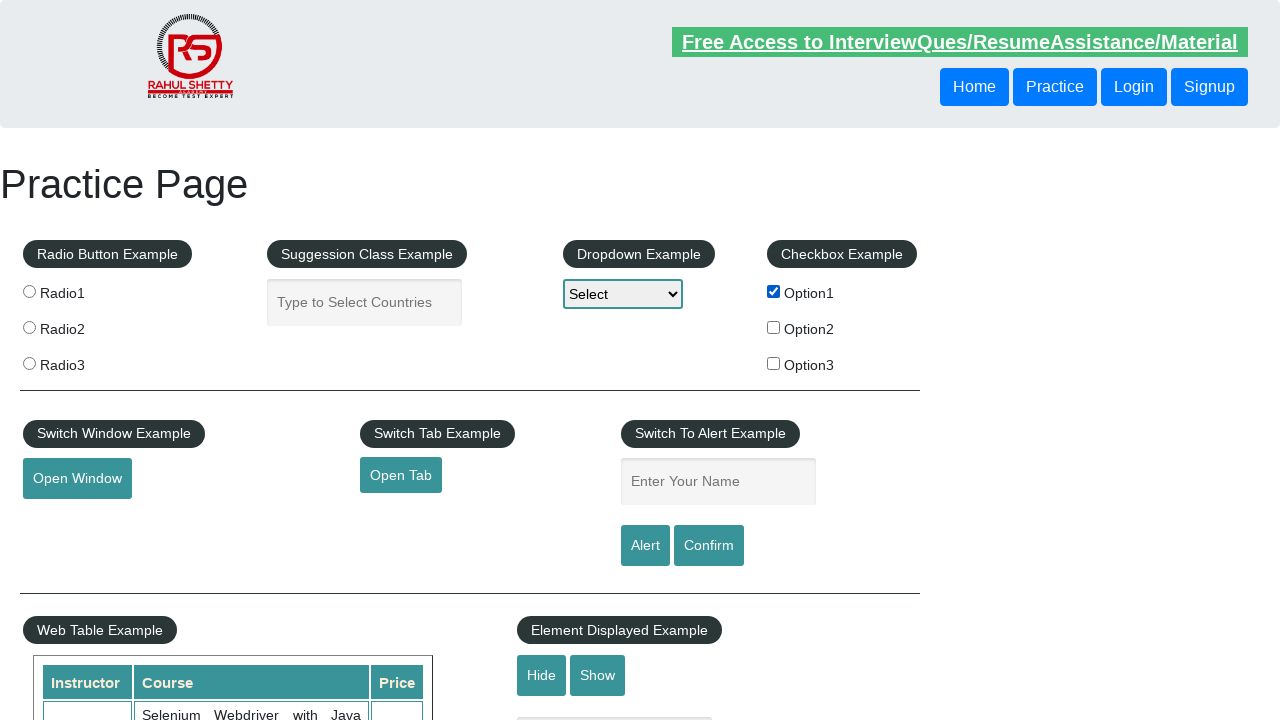

Verified second checkbox is unchecked
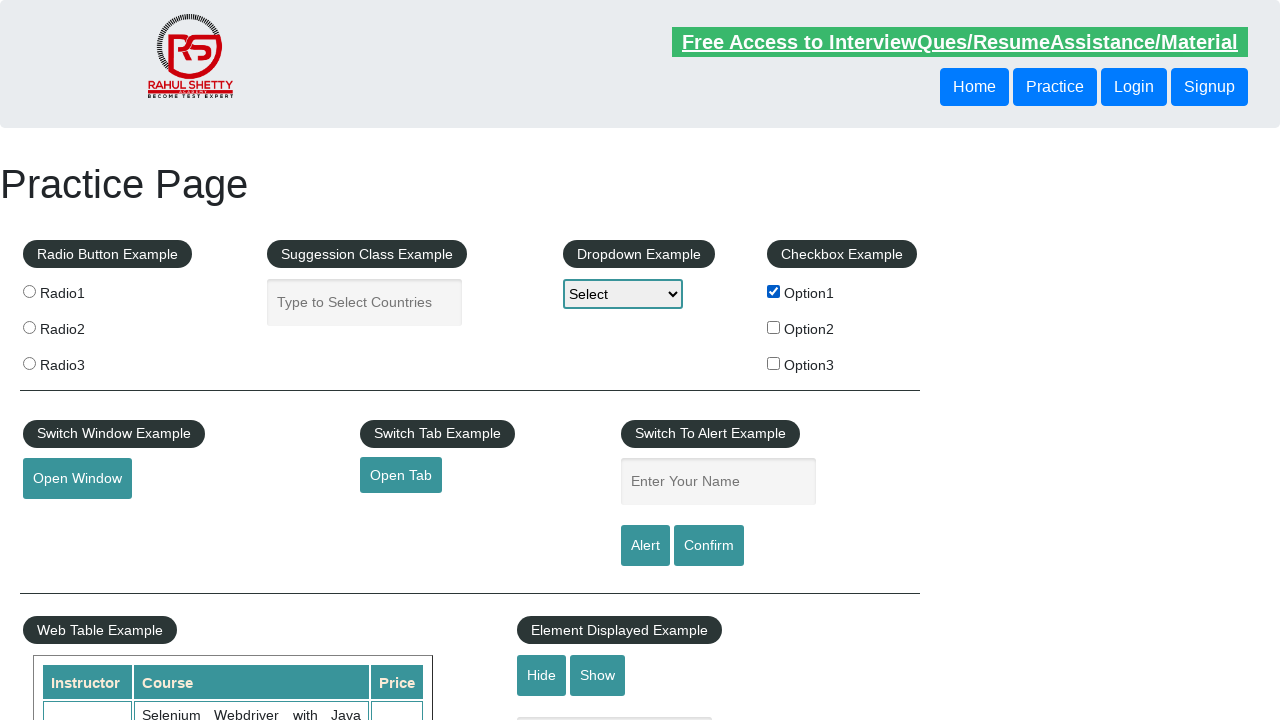

Verified third checkbox is unchecked
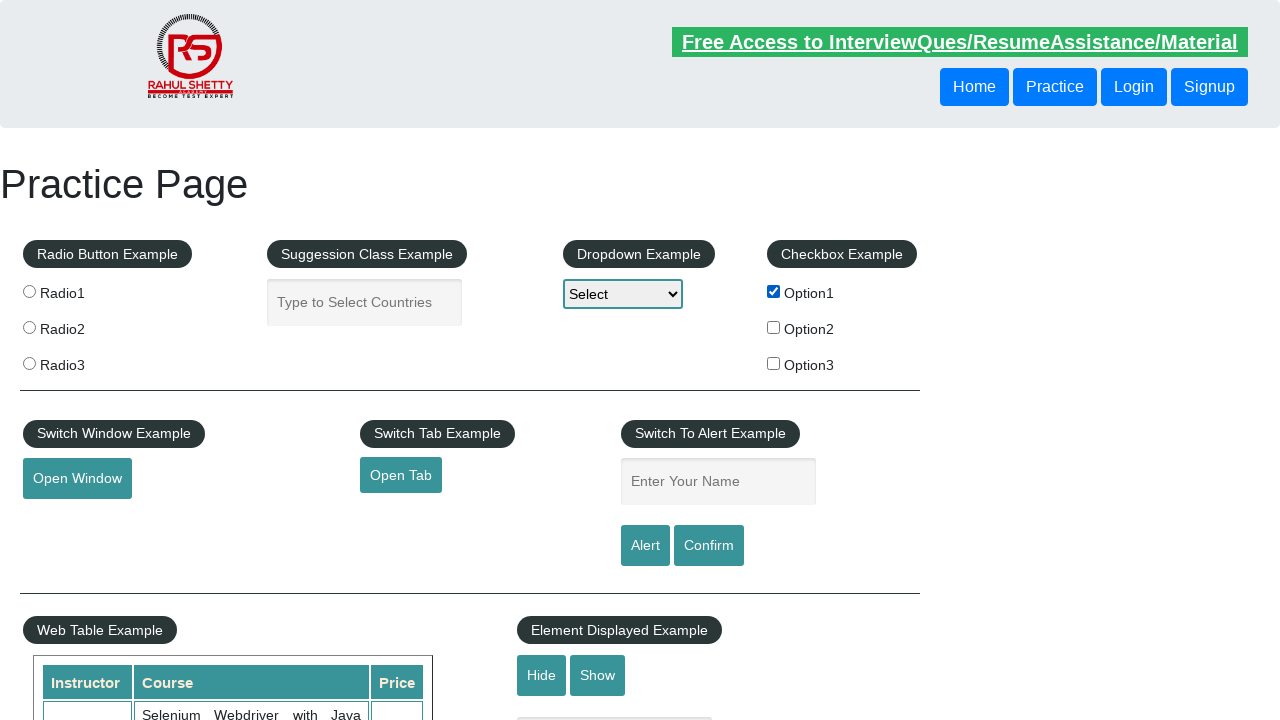

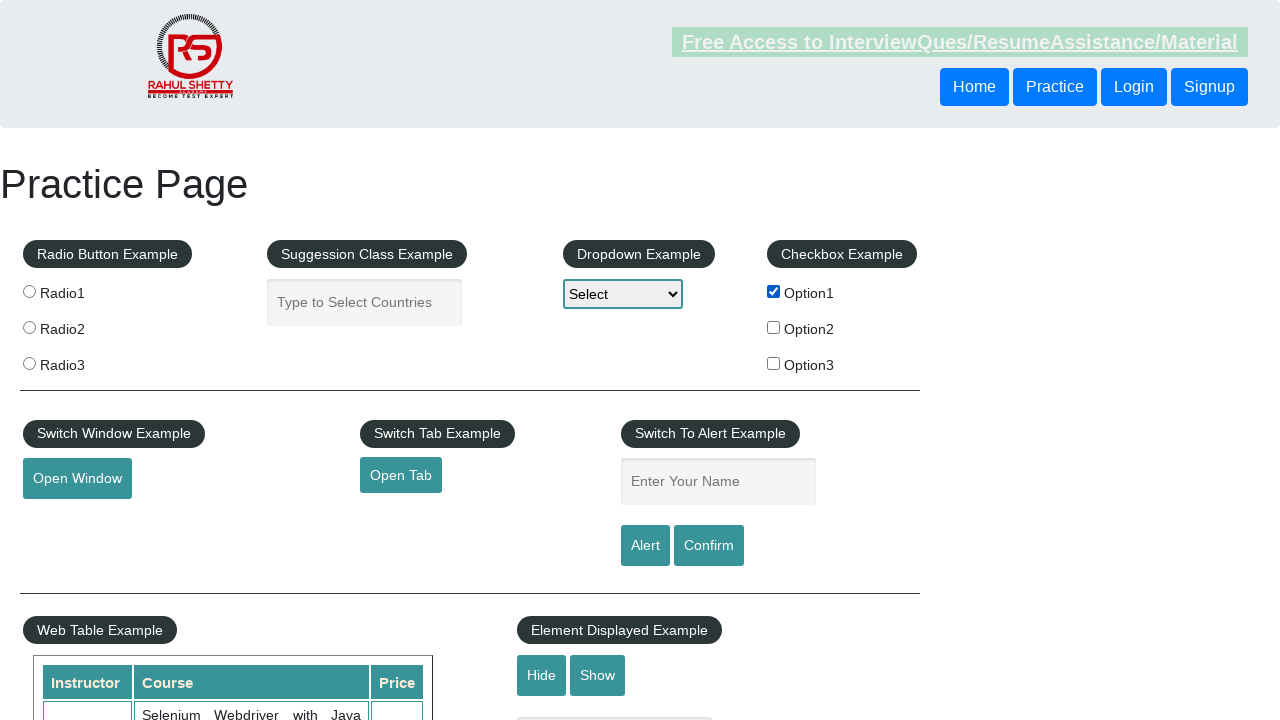